Tests sorting the Due column on a table with helpful class markup attributes

Starting URL: http://the-internet.herokuapp.com/tables

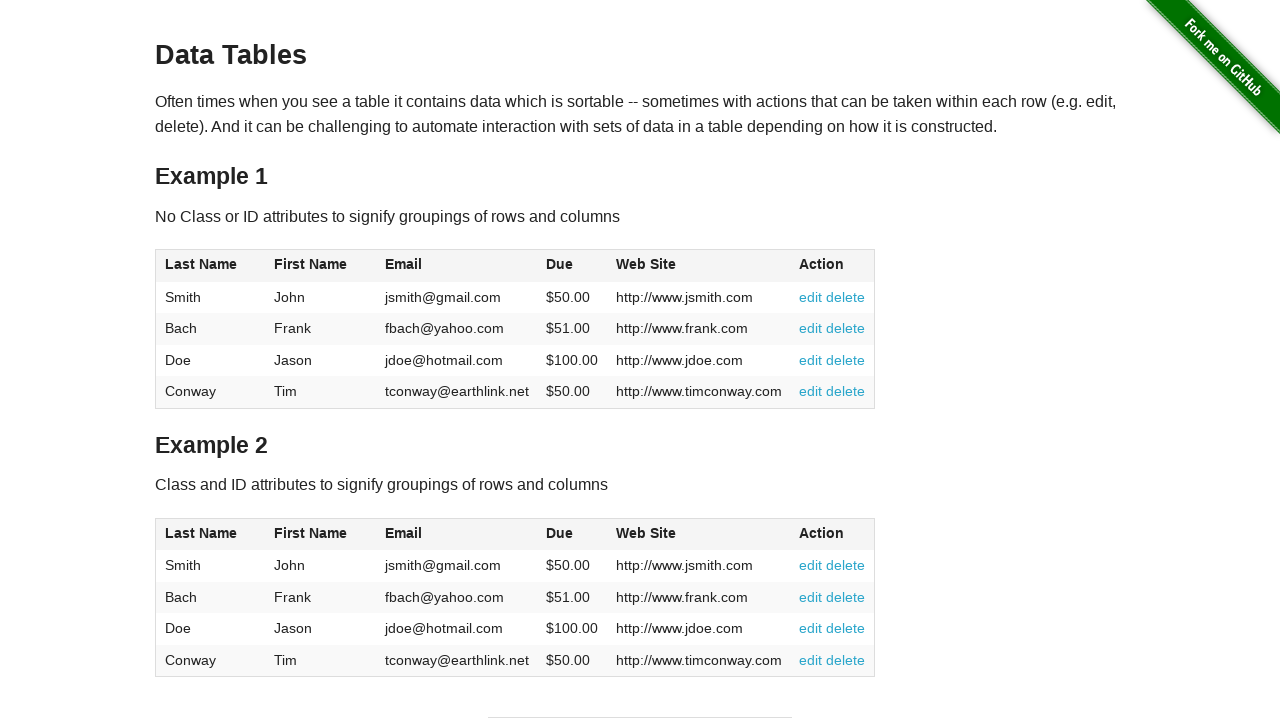

Clicked the Due column header to sort the table at (560, 533) on #table2 thead .dues
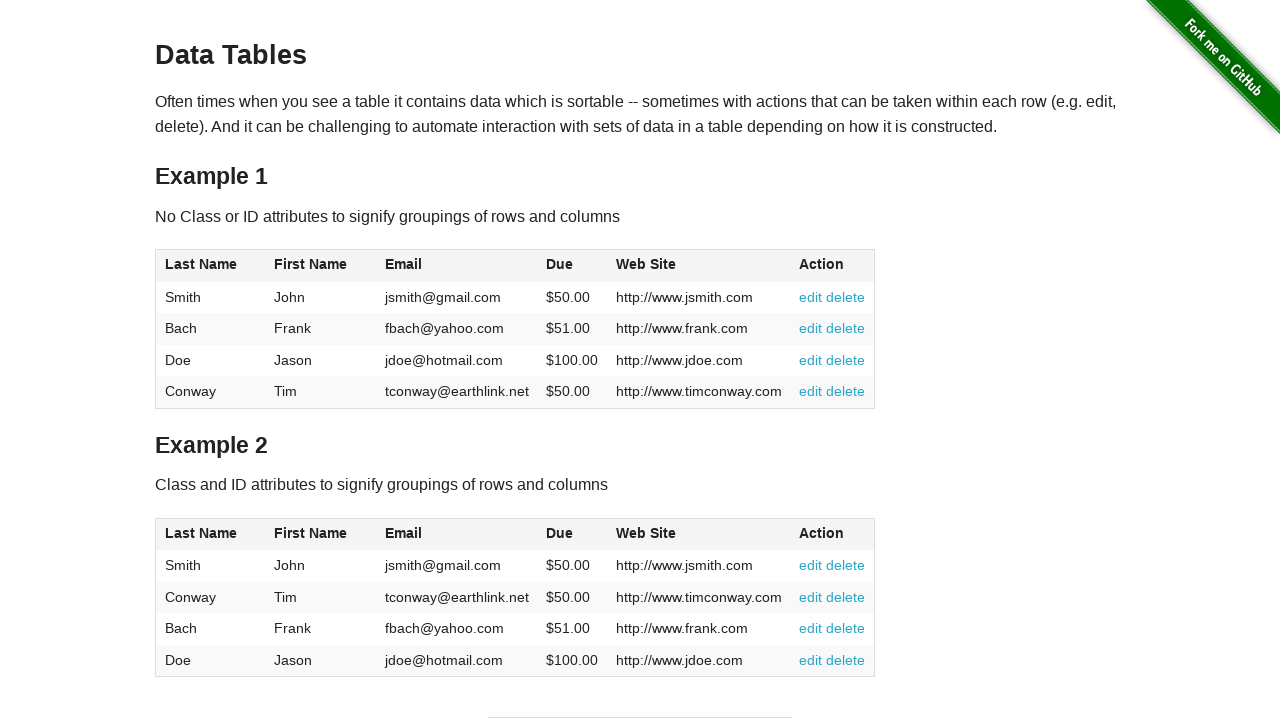

Table updated after sorting by Due column
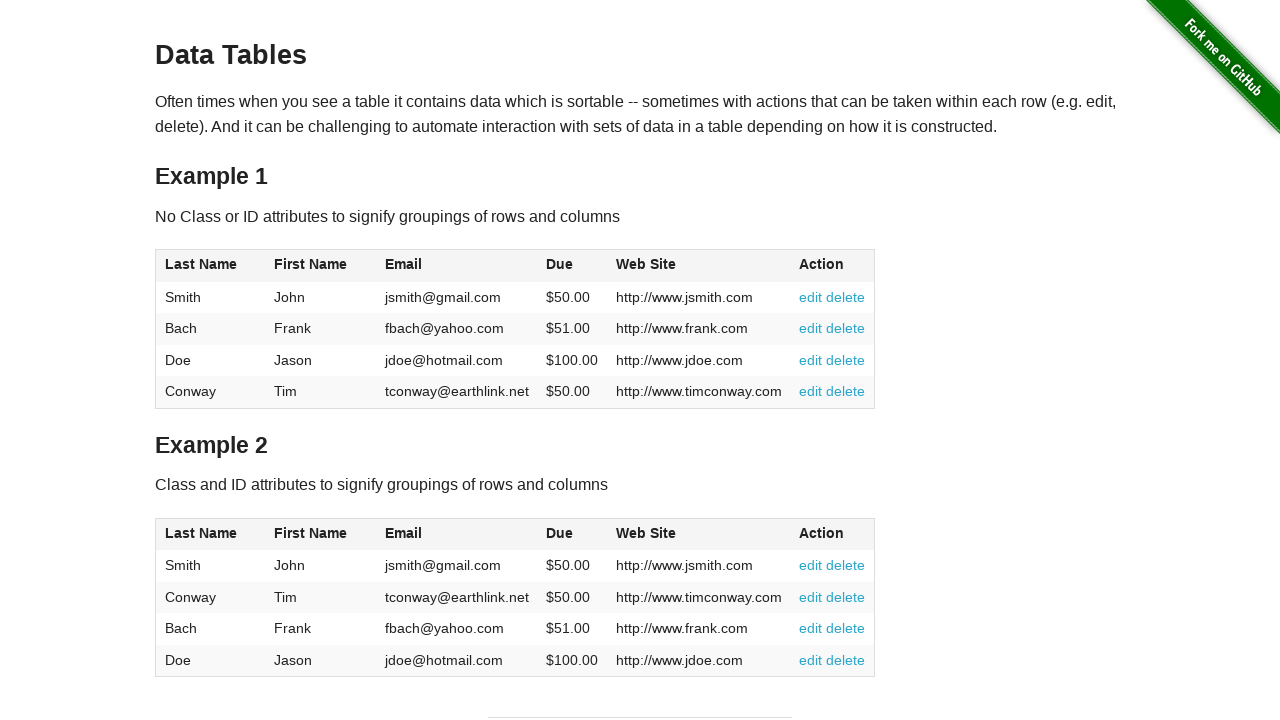

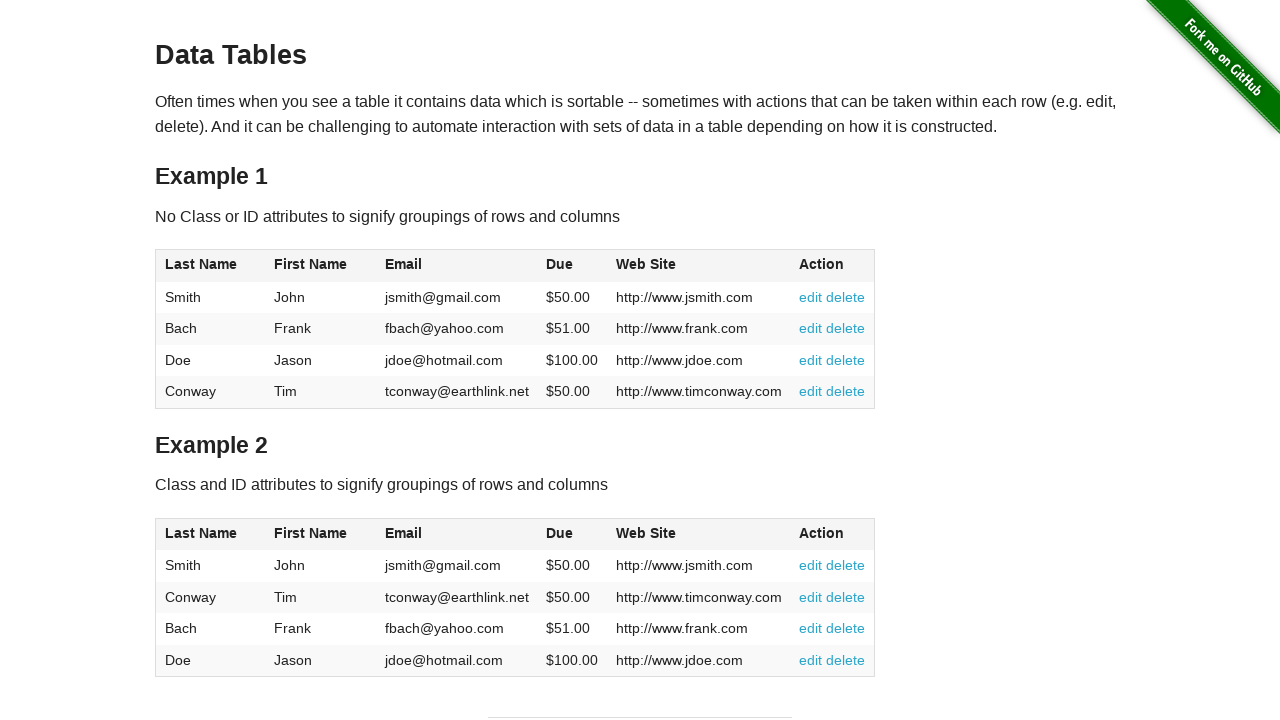